Tests the nginx QUIC demo page by loading it and checking for the QUIC support success indicator

Starting URL: https://quic.nginx.org/

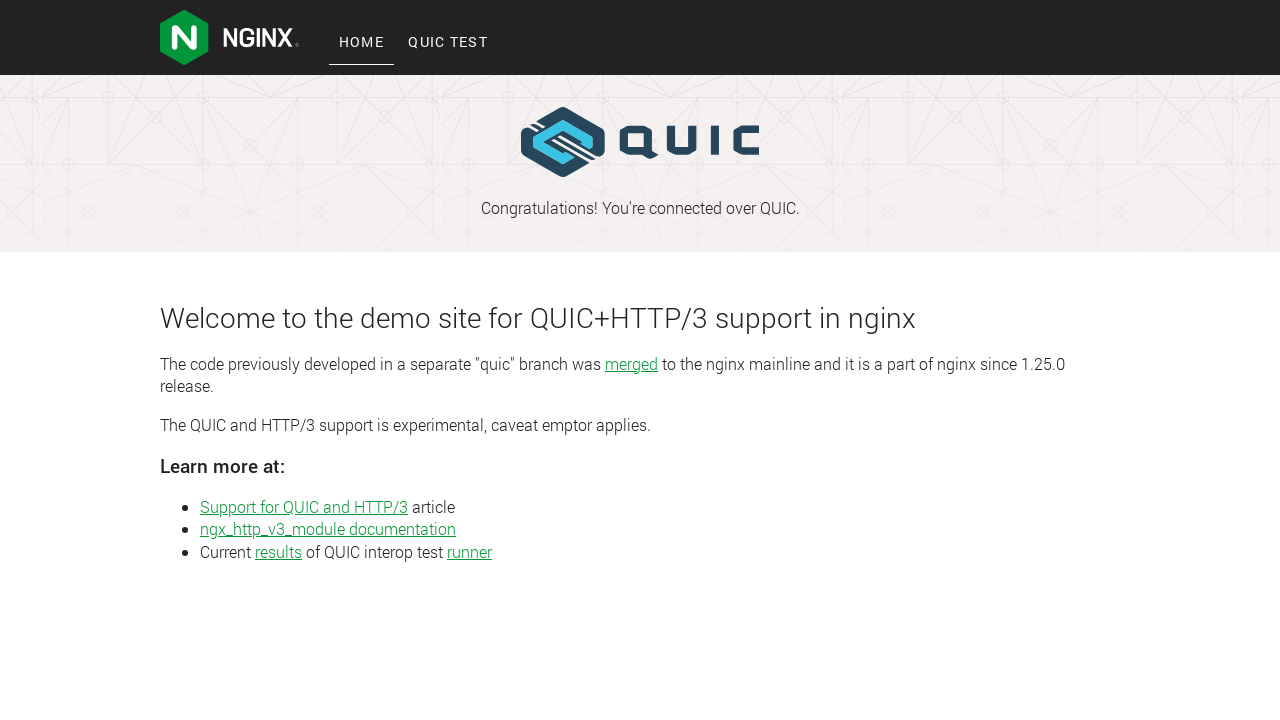

Waited for page to reach domcontentloaded state
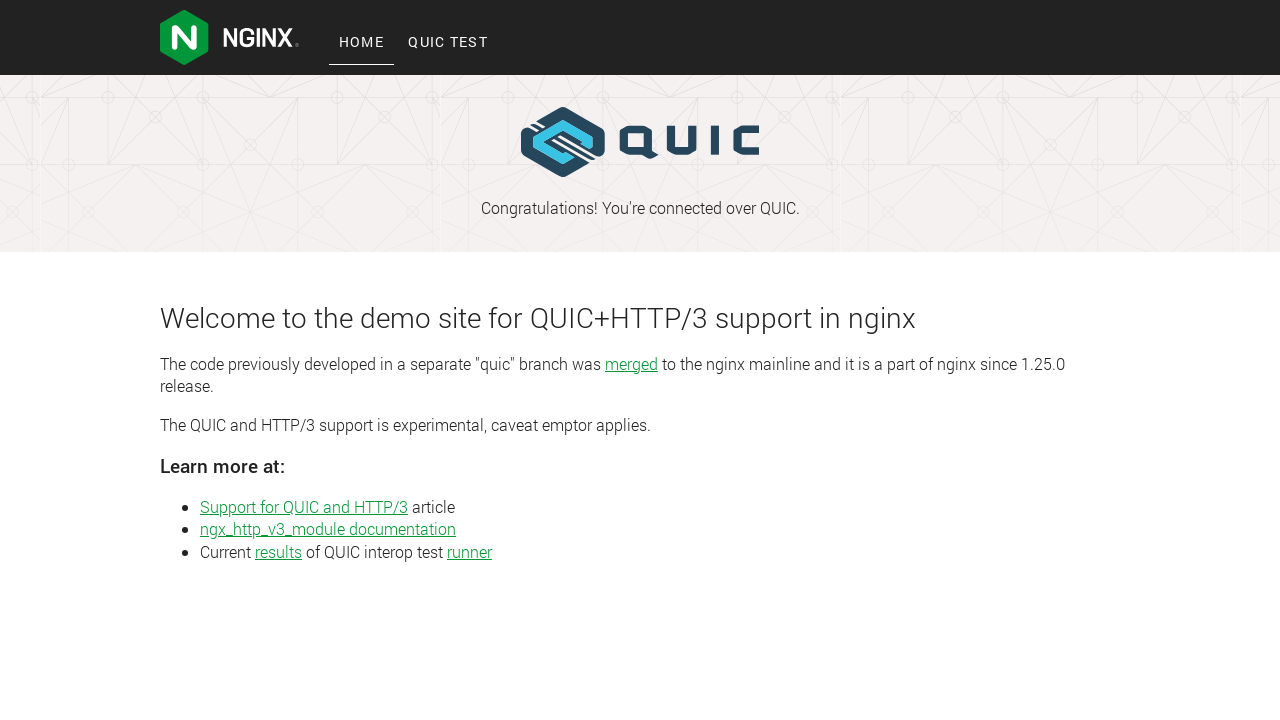

Located QUIC support success indicator element
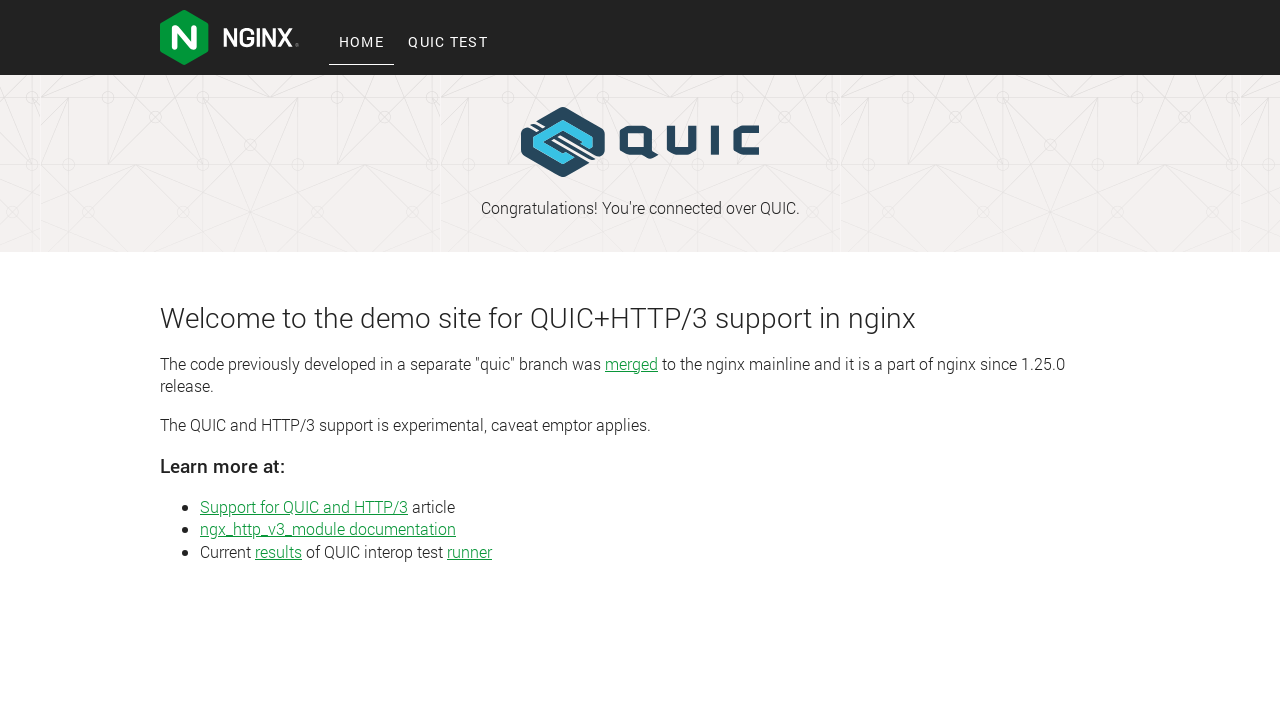

QUIC support indicator found on page
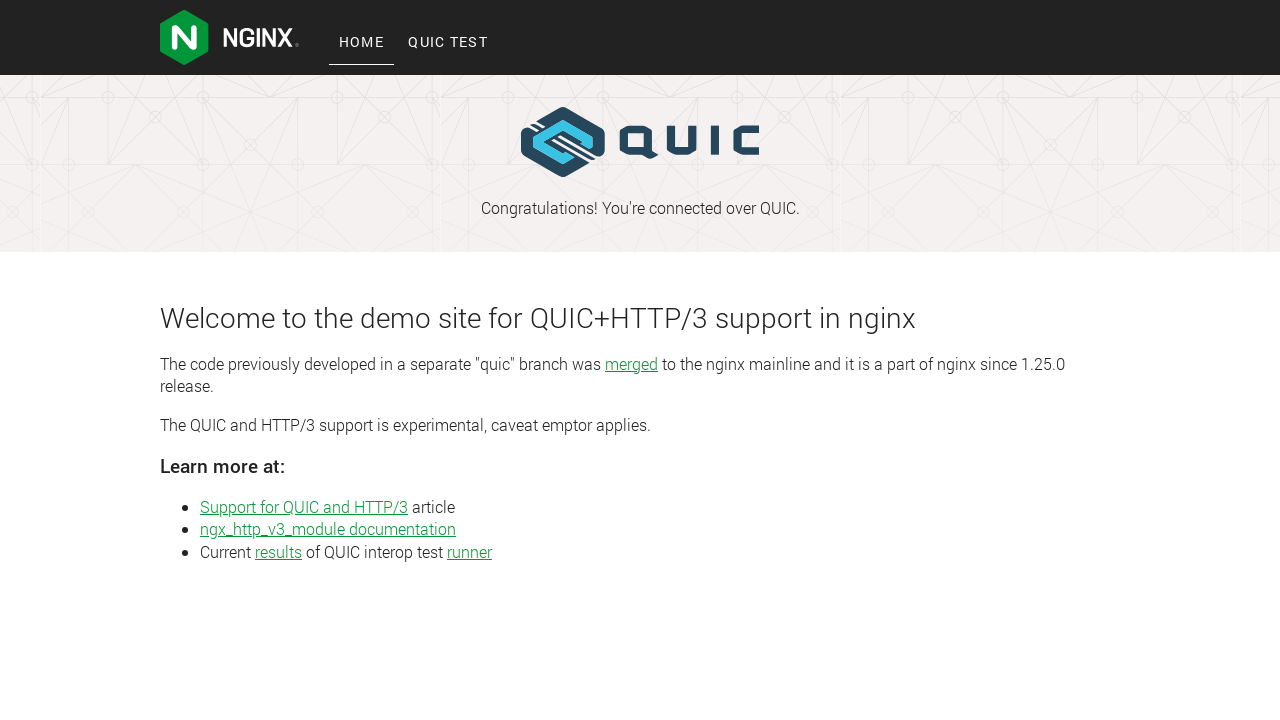

Reloaded the page
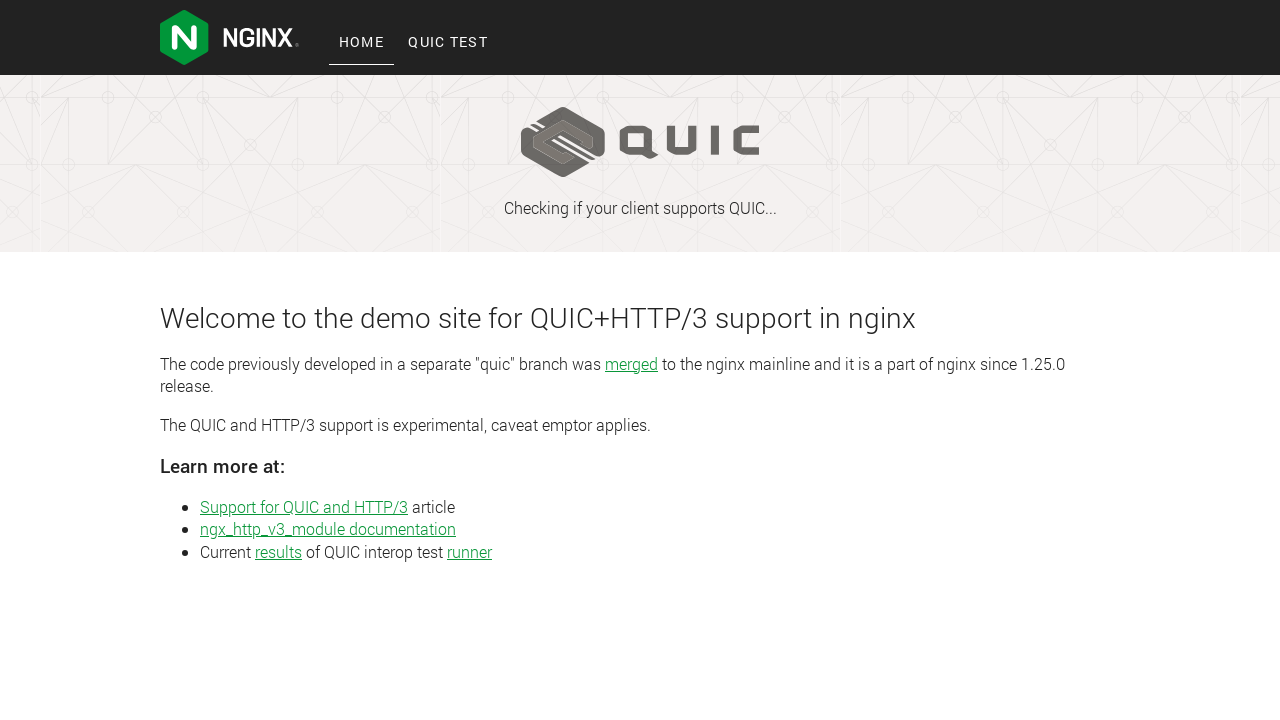

Waited for page to reach domcontentloaded state after reload
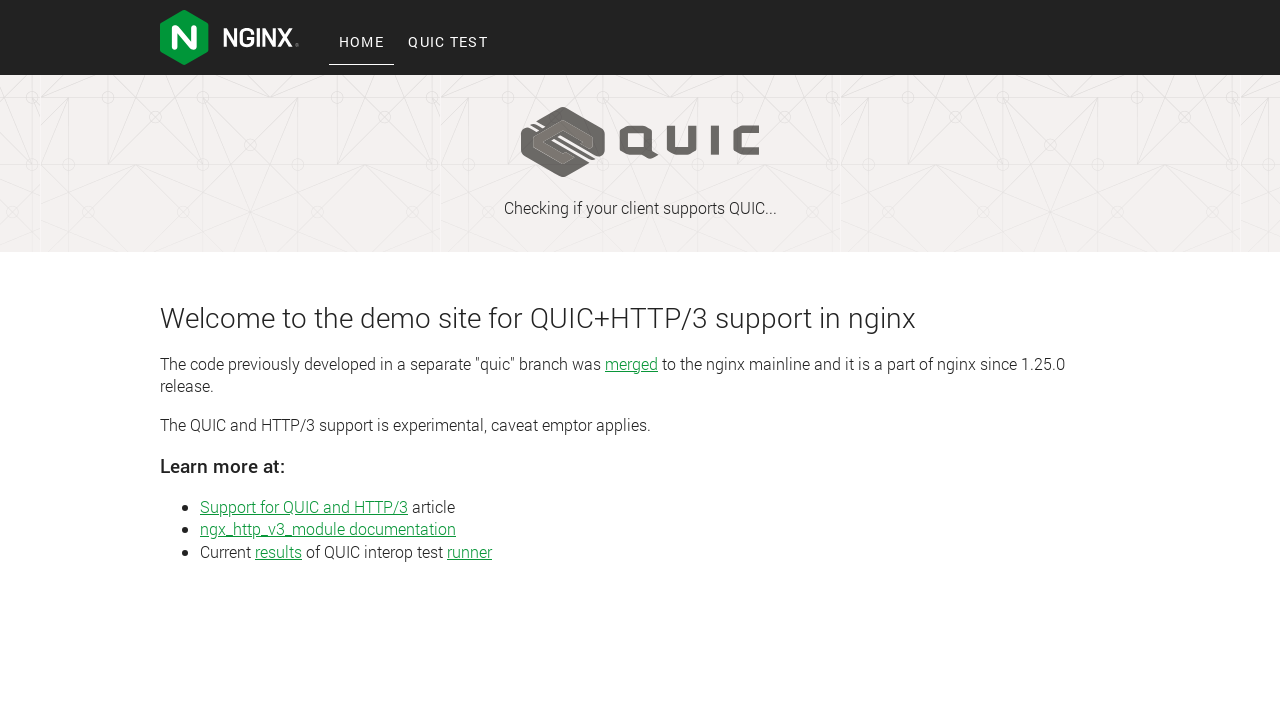

Located QUIC support success indicator element
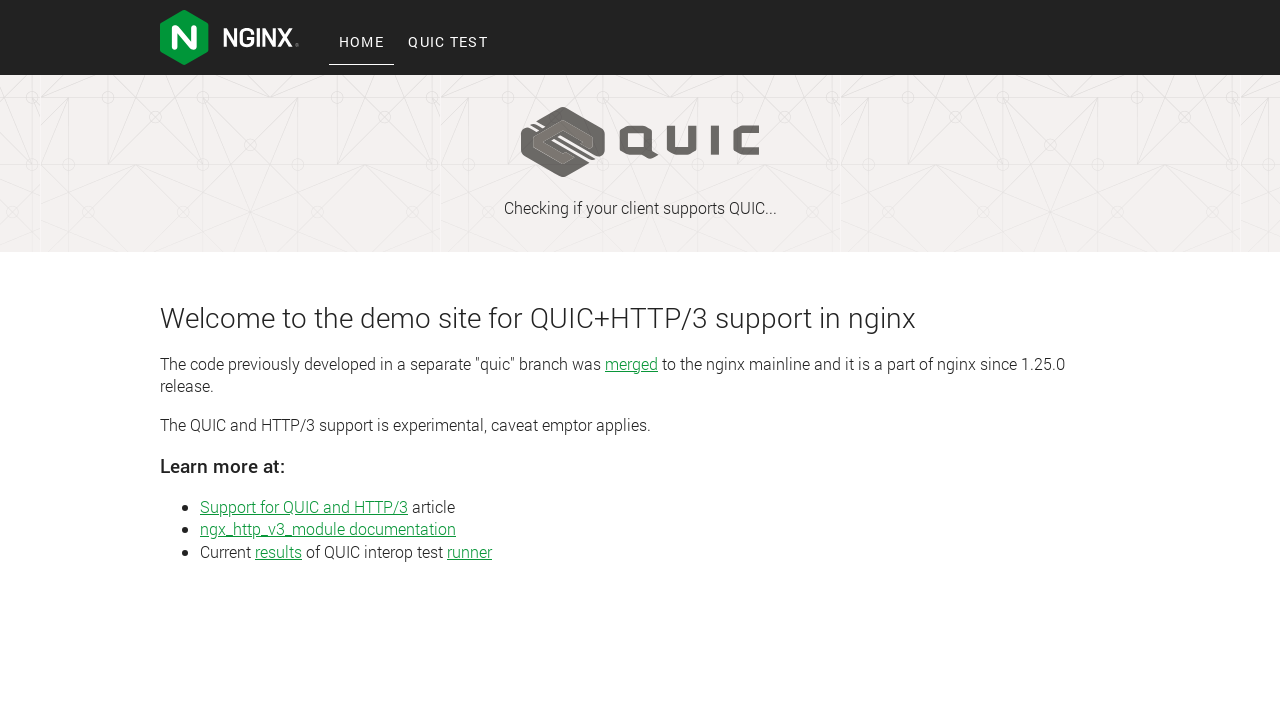

QUIC support indicator found on page
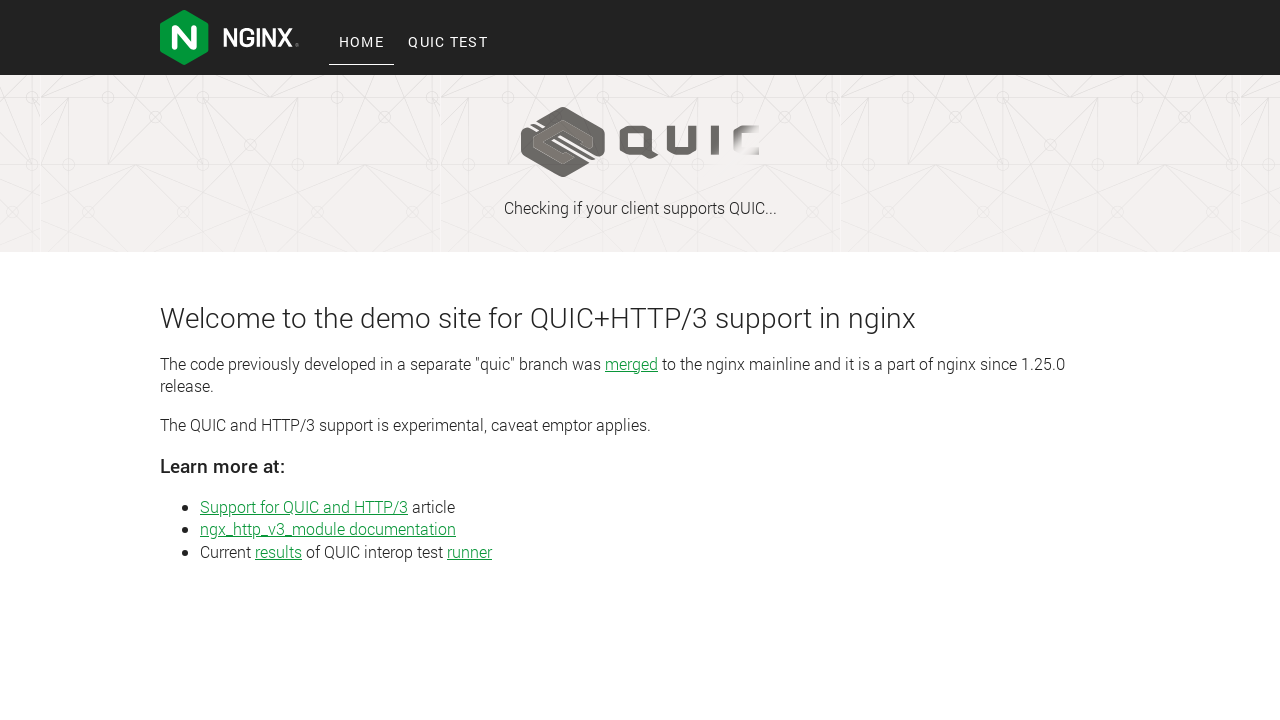

Reloaded the page
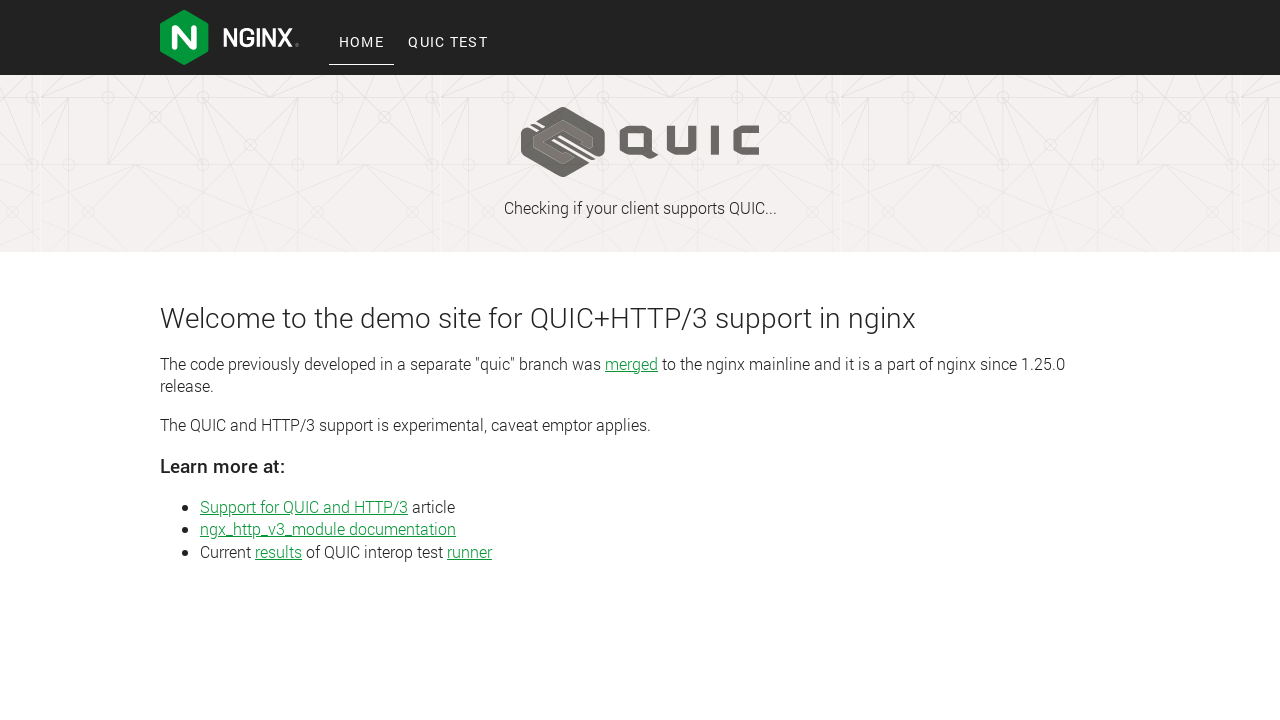

Waited for page to reach domcontentloaded state after reload
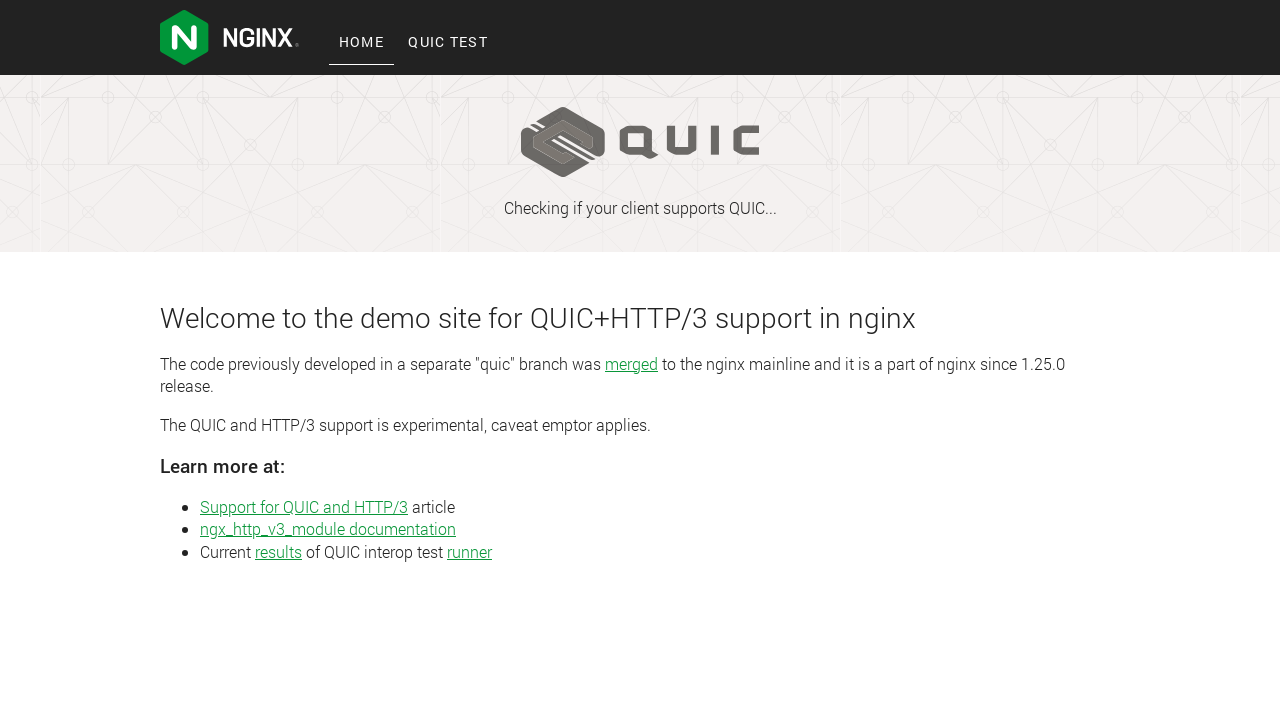

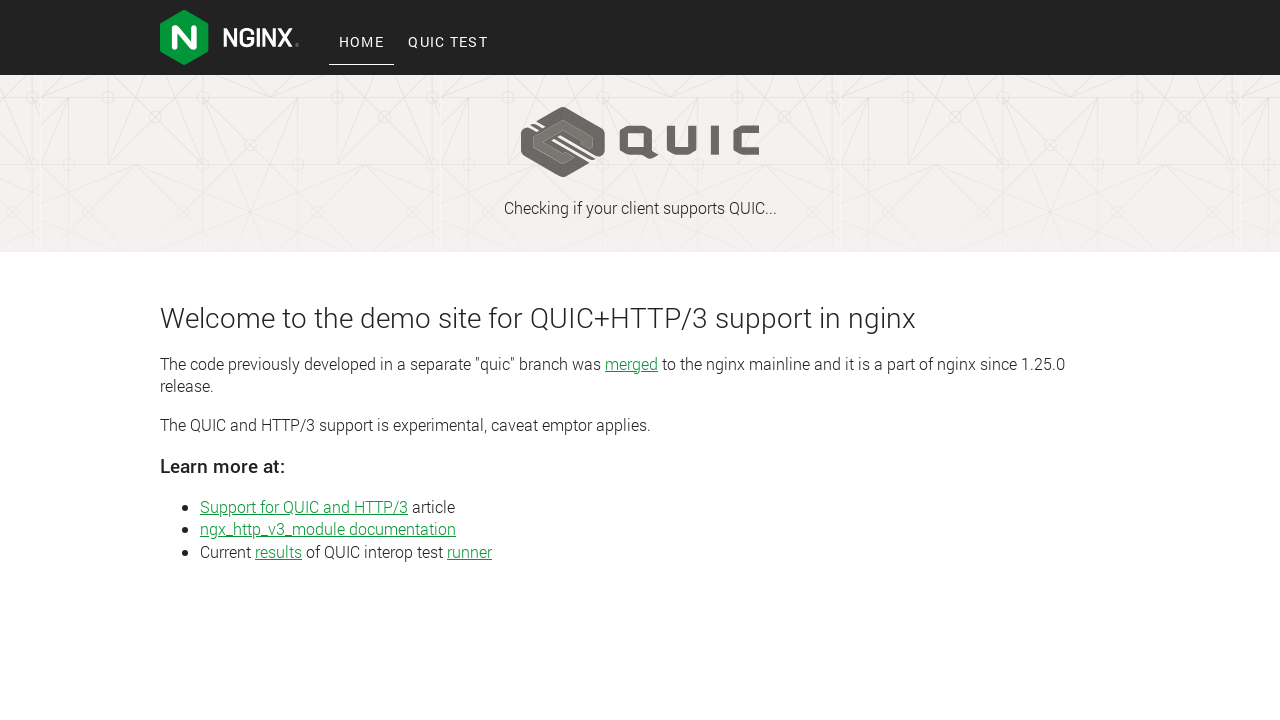